Tests window handling by opening new tabs/windows, switching between them, and performing actions in each window

Starting URL: https://skpatro.github.io/demo/links/

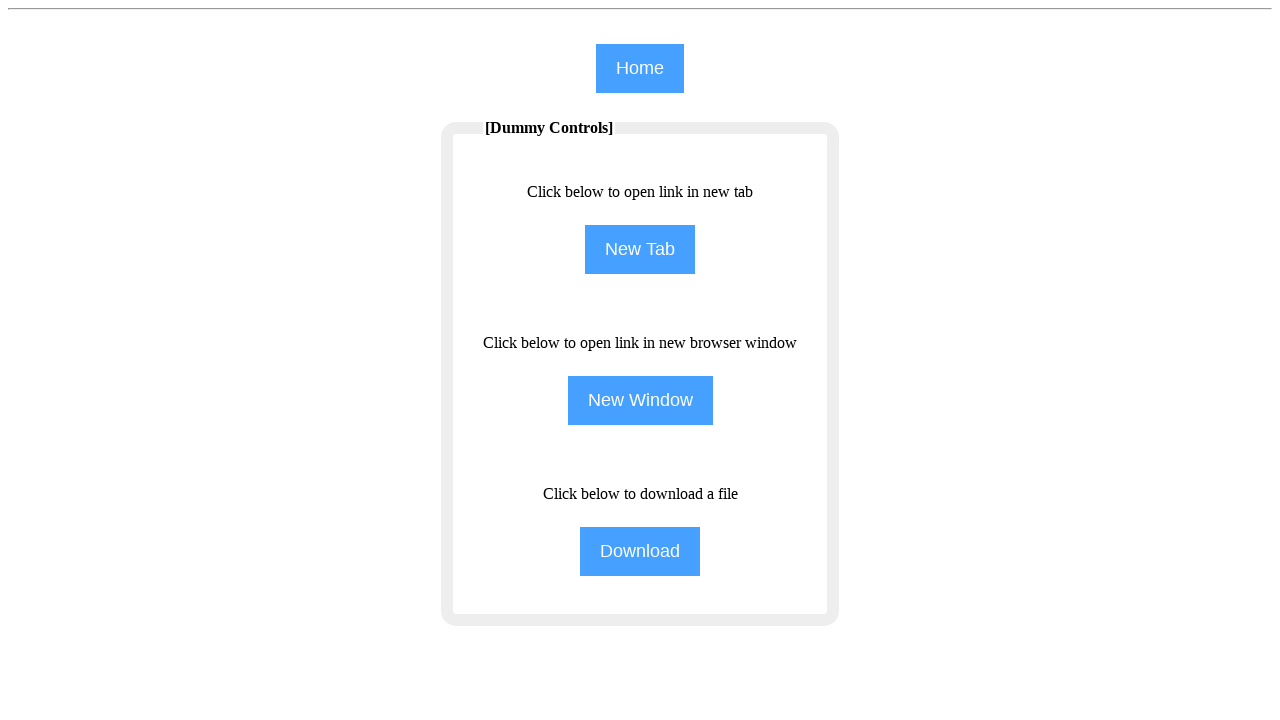

Clicked 'New Tab' button to open a new tab at (640, 250) on input[name='NewTab']
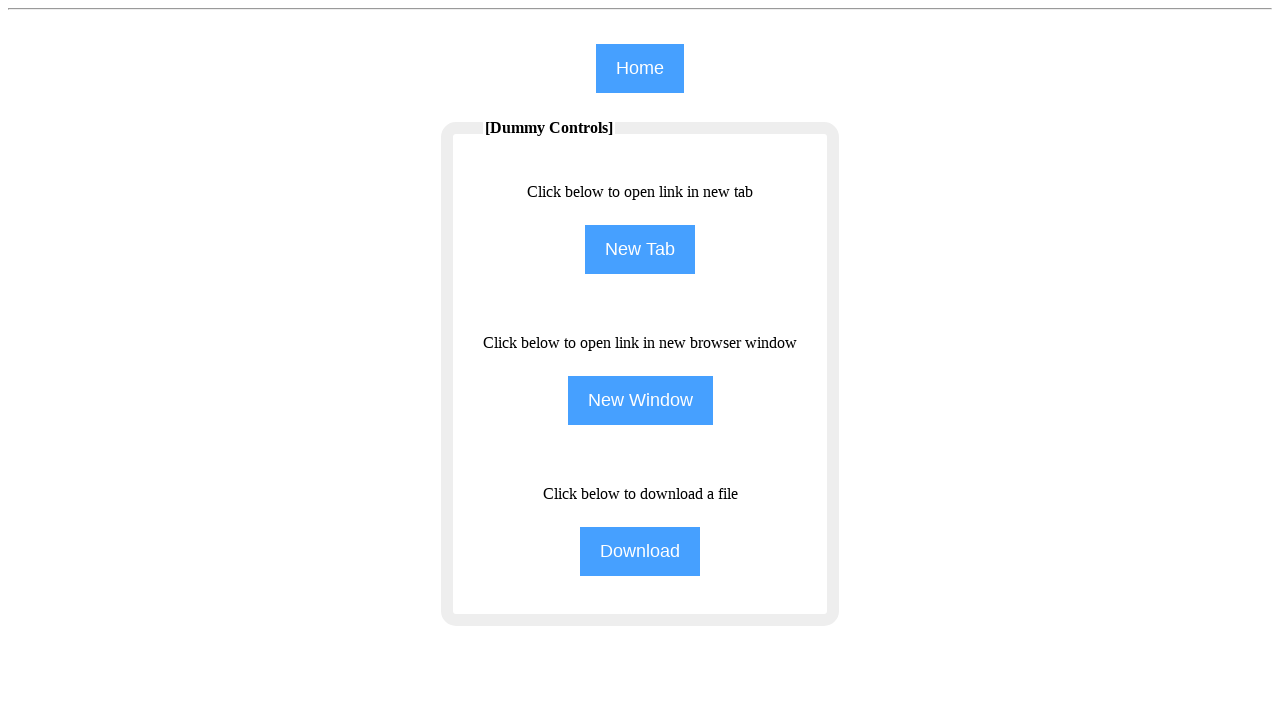

Waited for new tab to open and intercepted the page object at (640, 250) on input[name='NewTab']
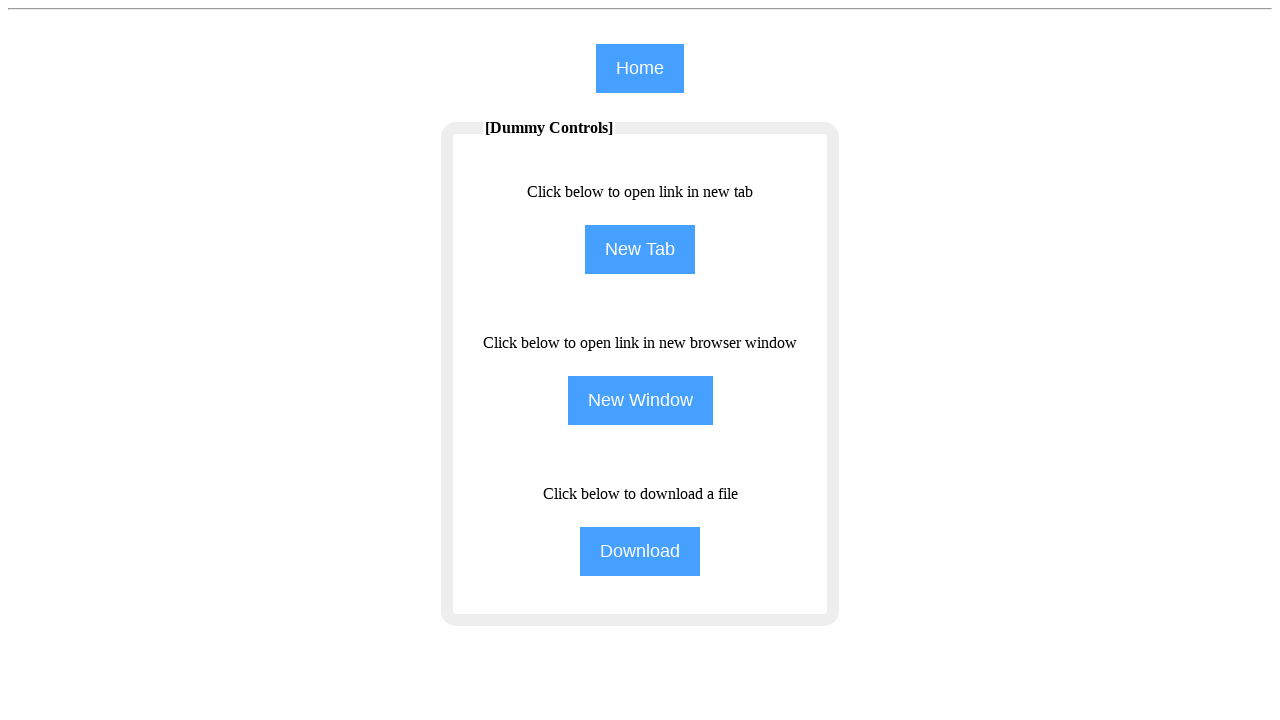

Captured reference to the new tab
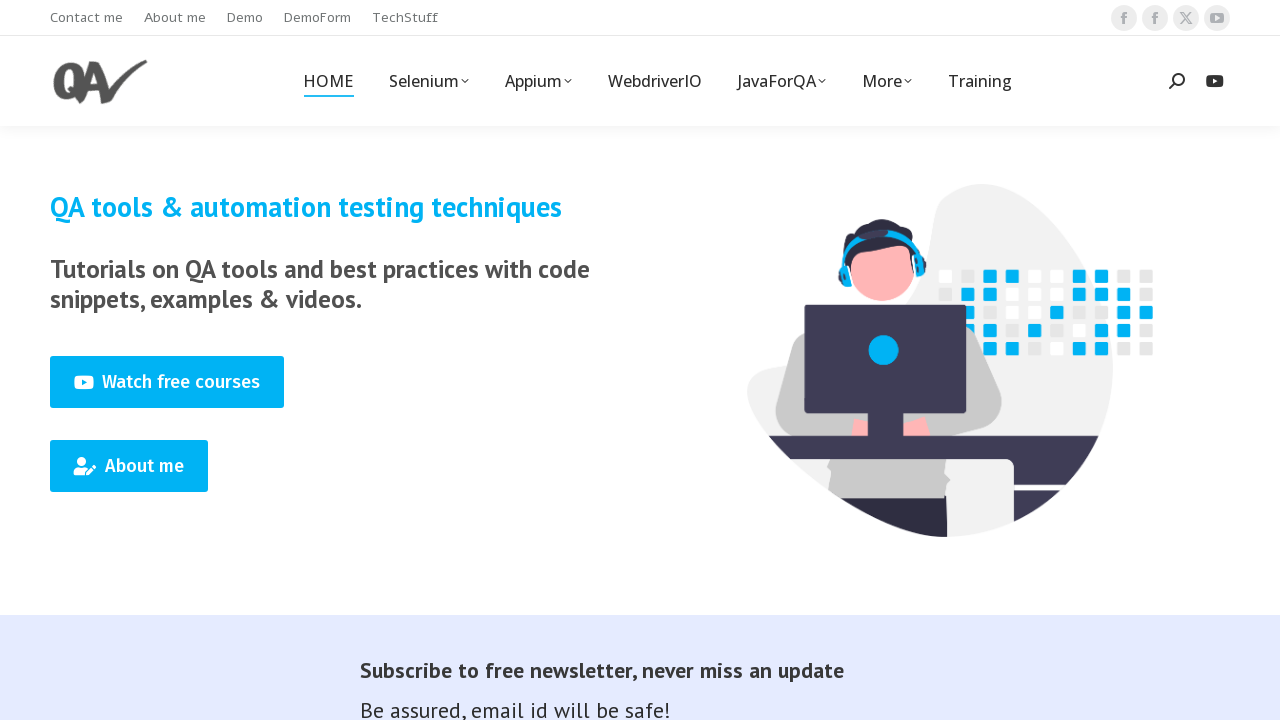

Clicked 'Training' link in the new tab at (980, 81) on (//span[text()='Training'])[1]
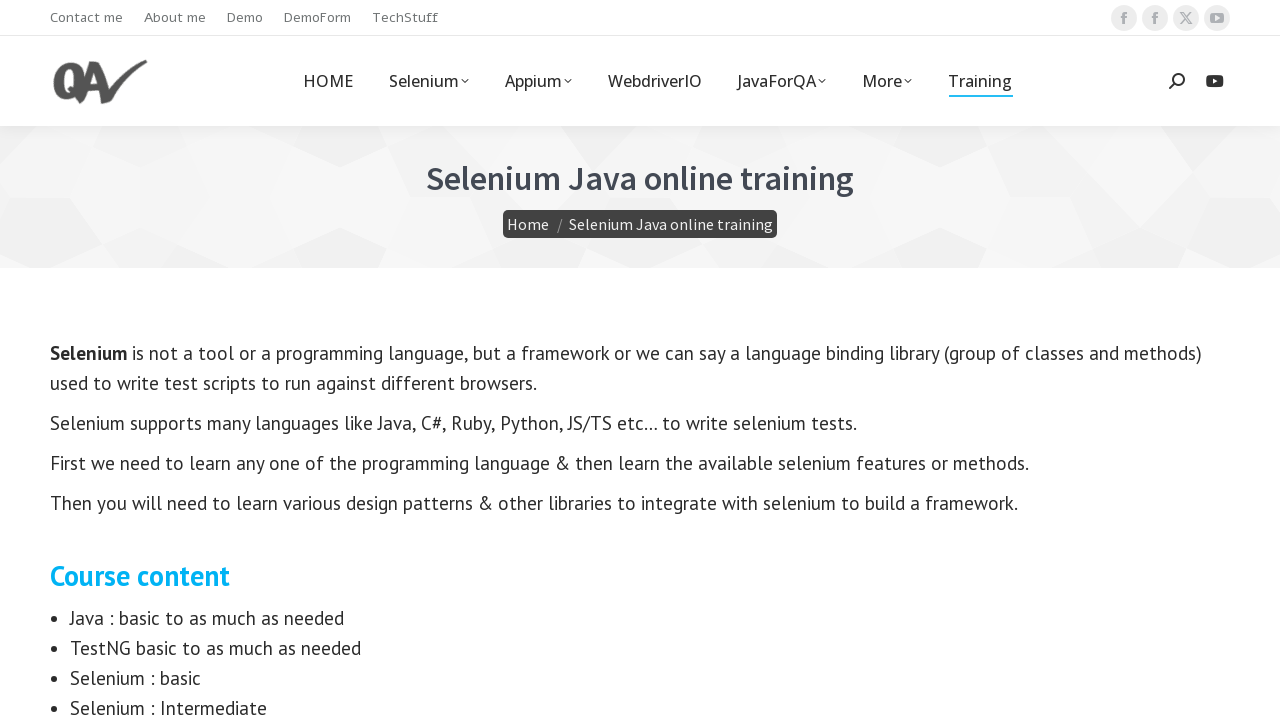

Brought original page to front
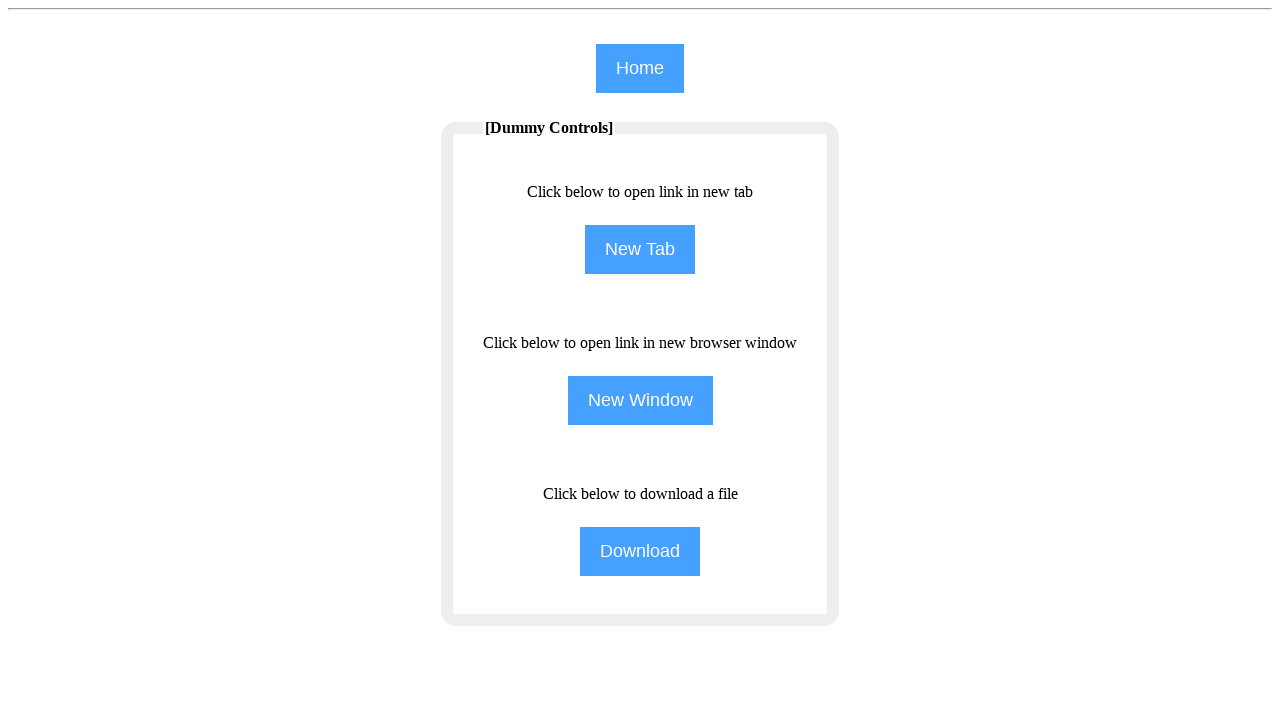

Clicked 'New Window' button to open a new window at (640, 400) on input[name='NewWindow']
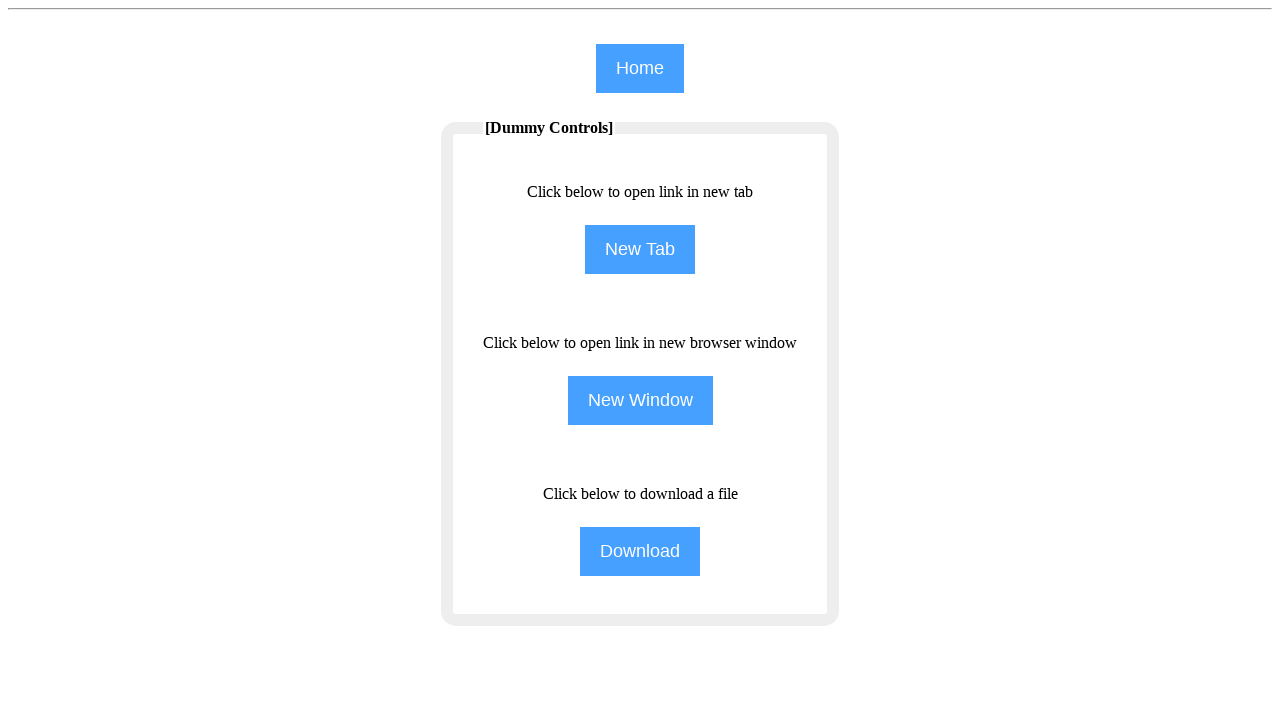

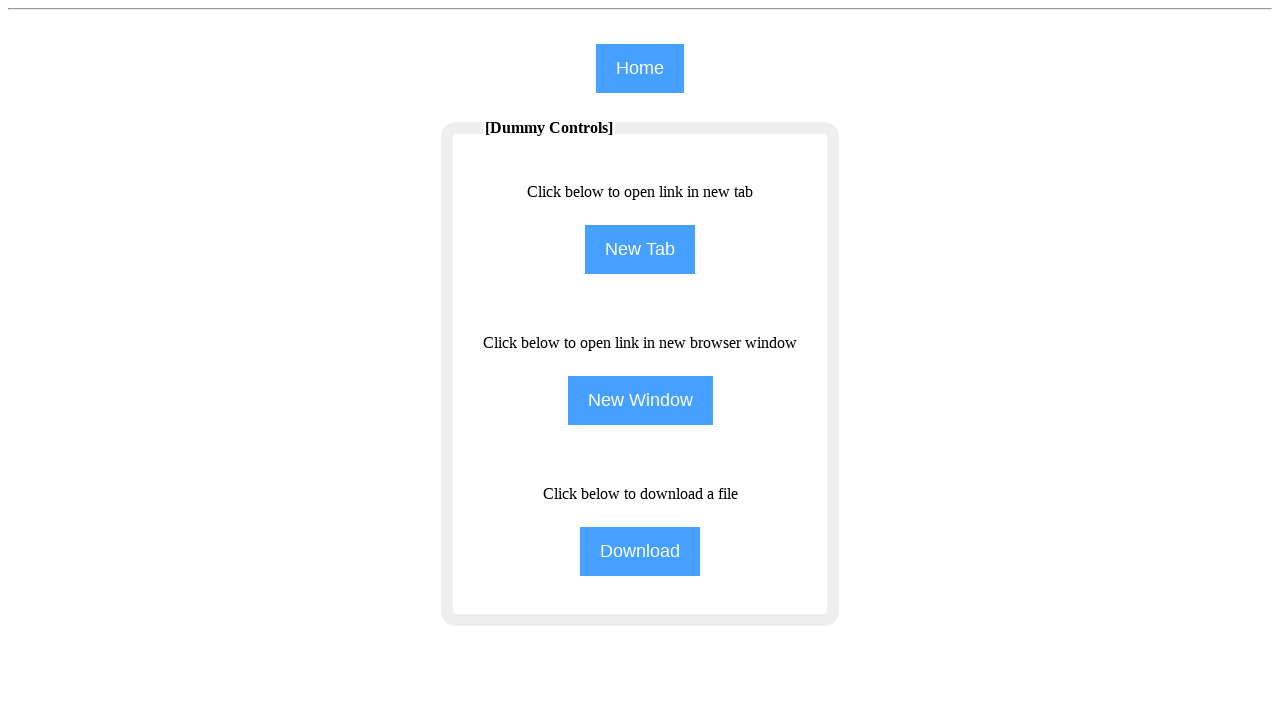